Tests that clicking the Due column header twice sorts the table in descending order

Starting URL: http://the-internet.herokuapp.com/tables

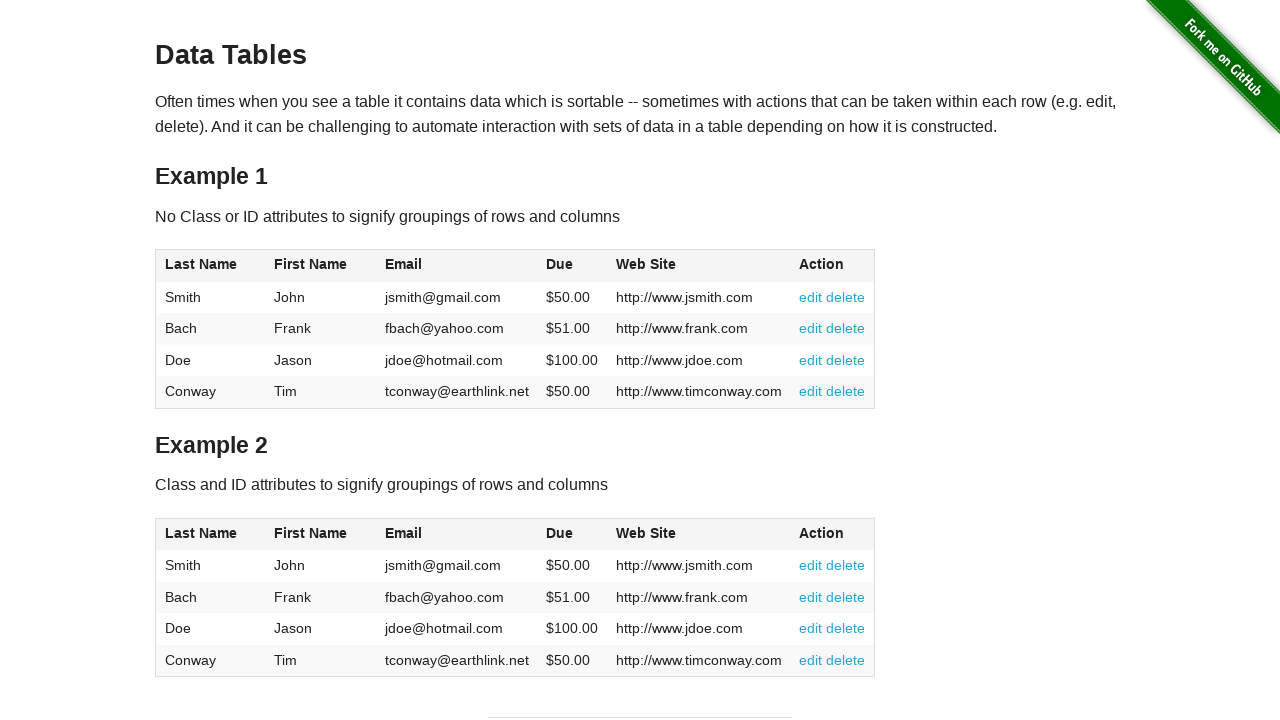

Clicked Due column header for ascending sort at (572, 266) on #table1 thead tr th:nth-of-type(4)
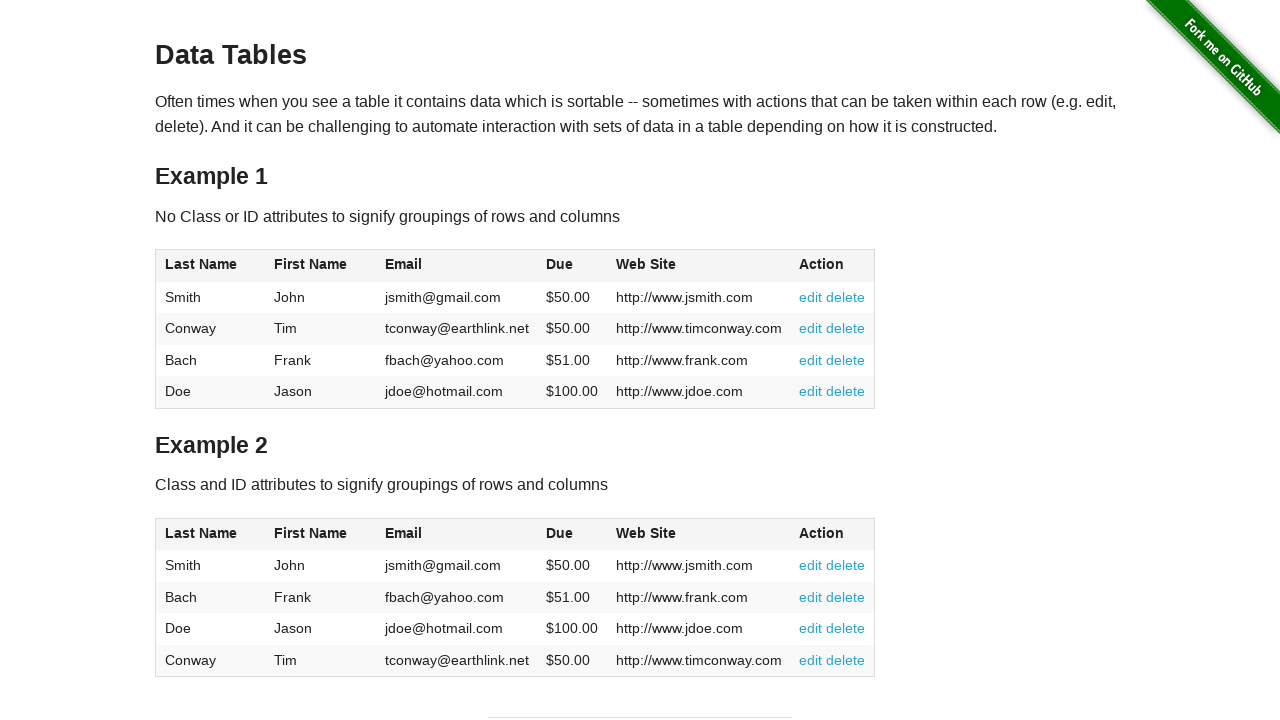

Clicked Due column header again for descending sort at (572, 266) on #table1 thead tr th:nth-of-type(4)
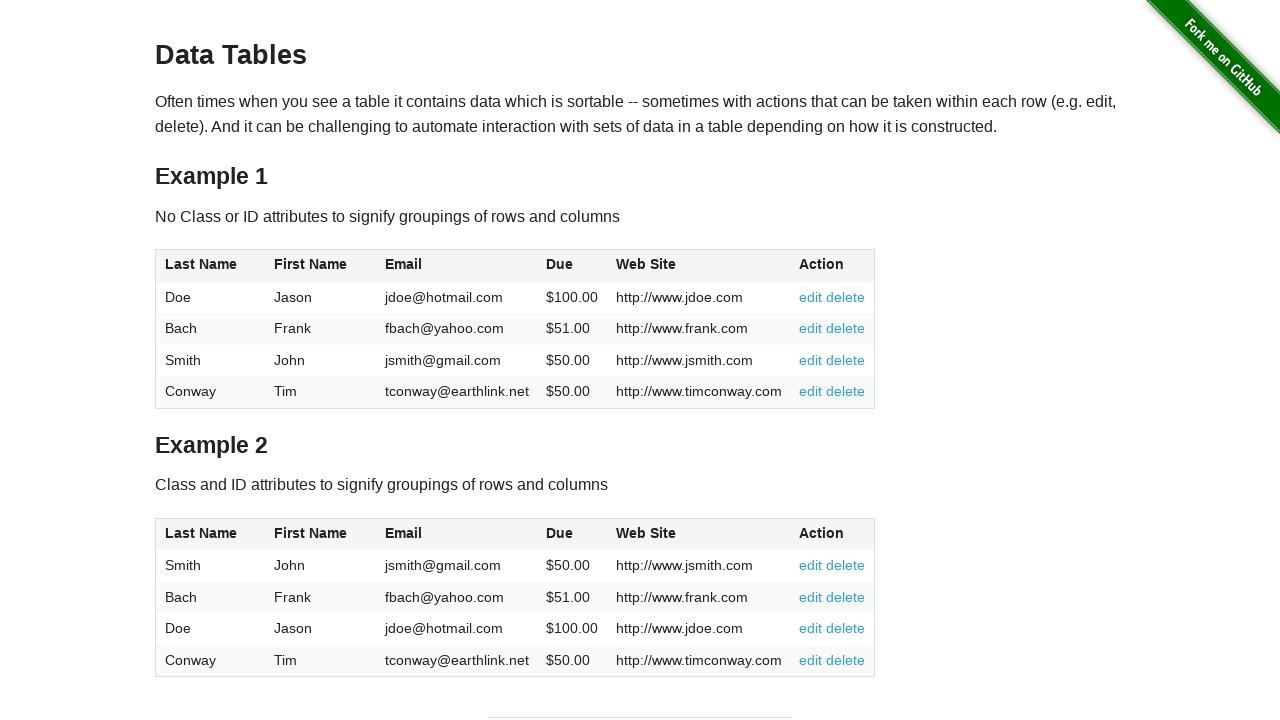

Table data loaded and visible
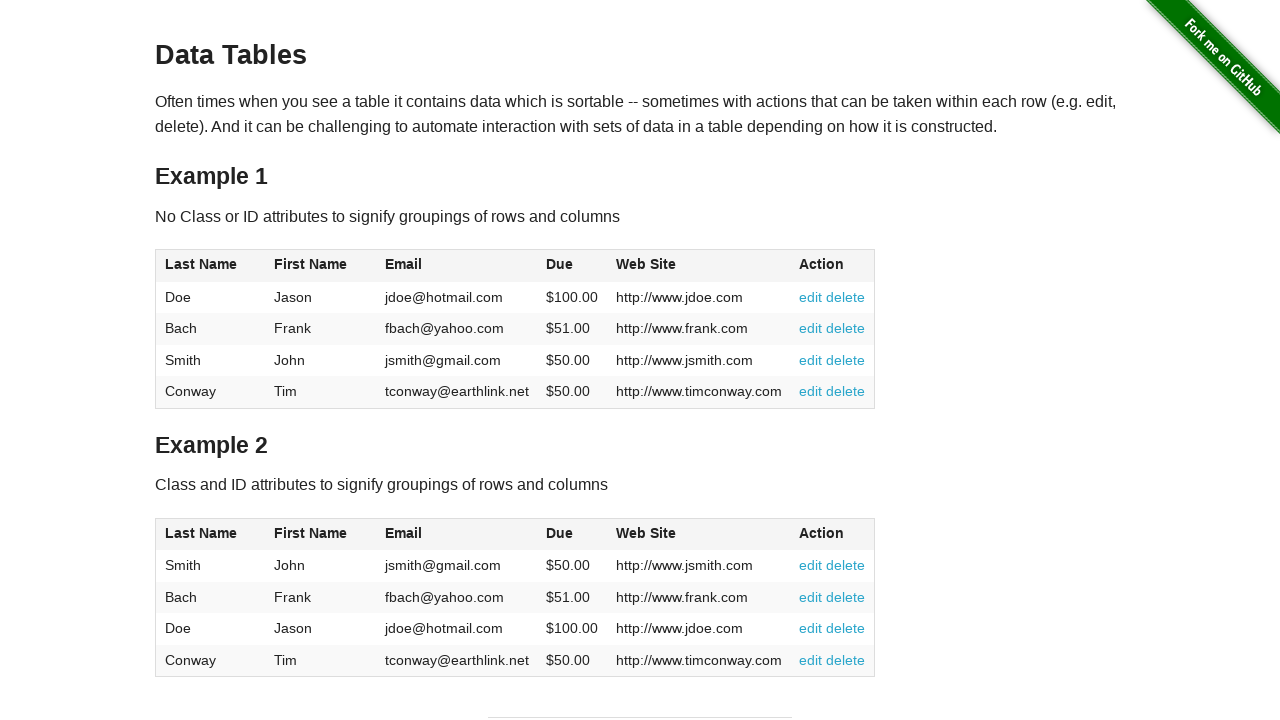

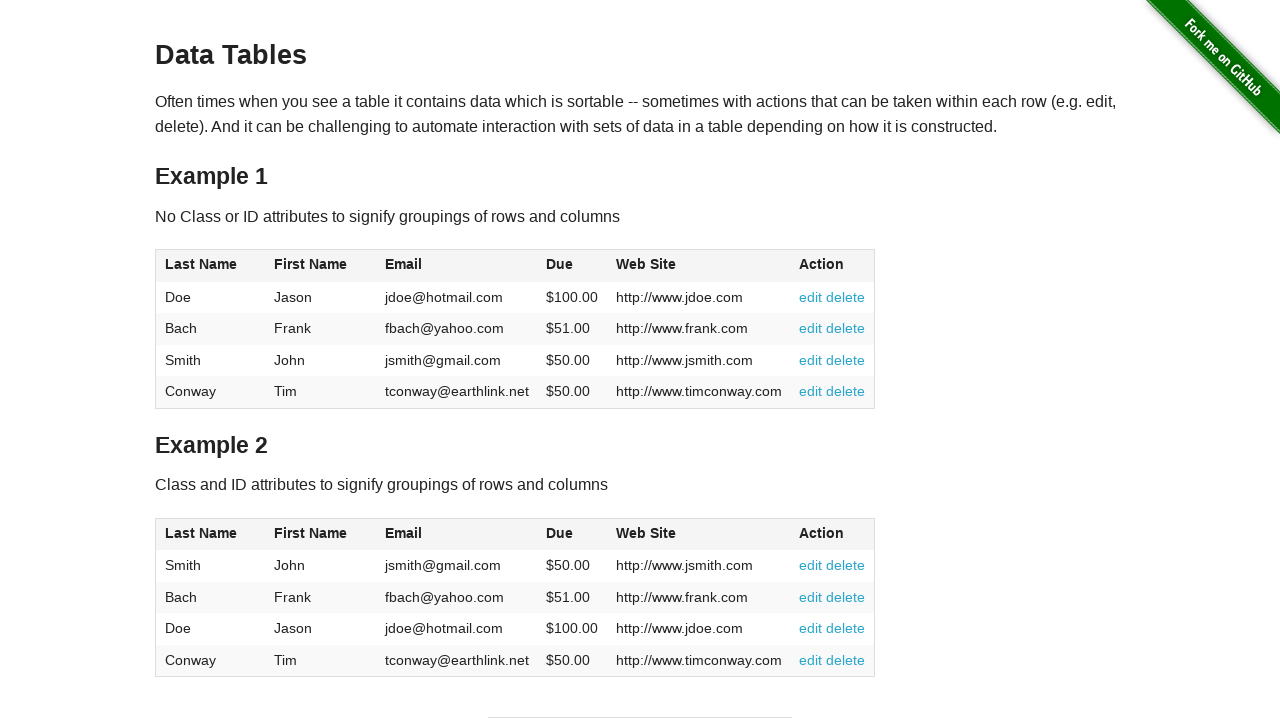